Tests mouse hover functionality by hovering over an element to reveal a dropdown menu, then navigating through the menu options and clicking on one

Starting URL: https://rahulshettyacademy.com/AutomationPractice/

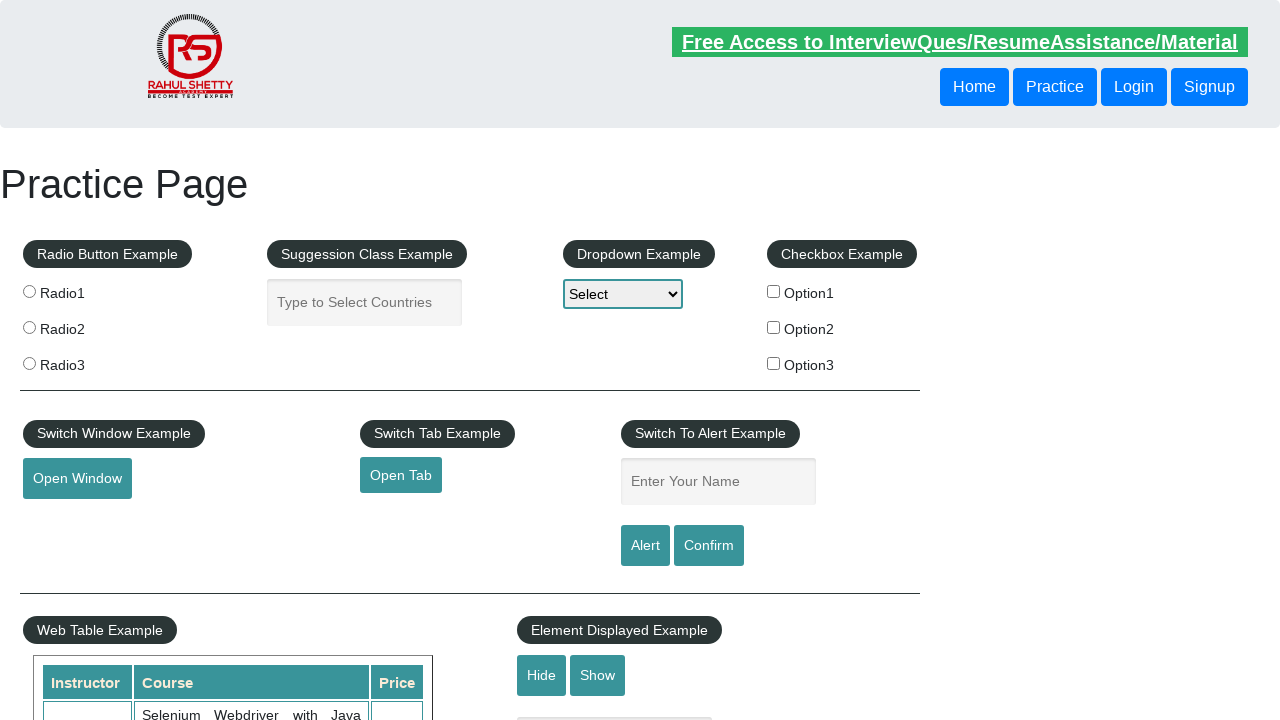

Retrieved h1 text content from page
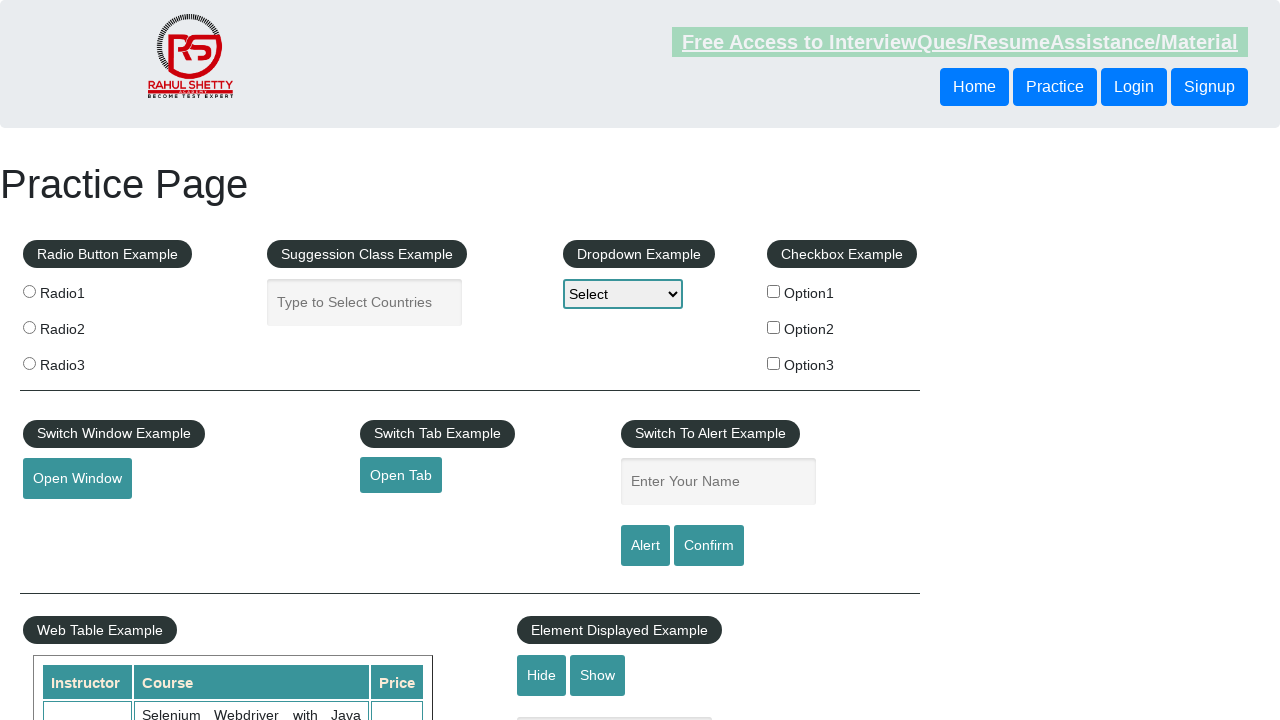

Hovered over mousehover element to reveal dropdown menu at (83, 361) on #mousehover
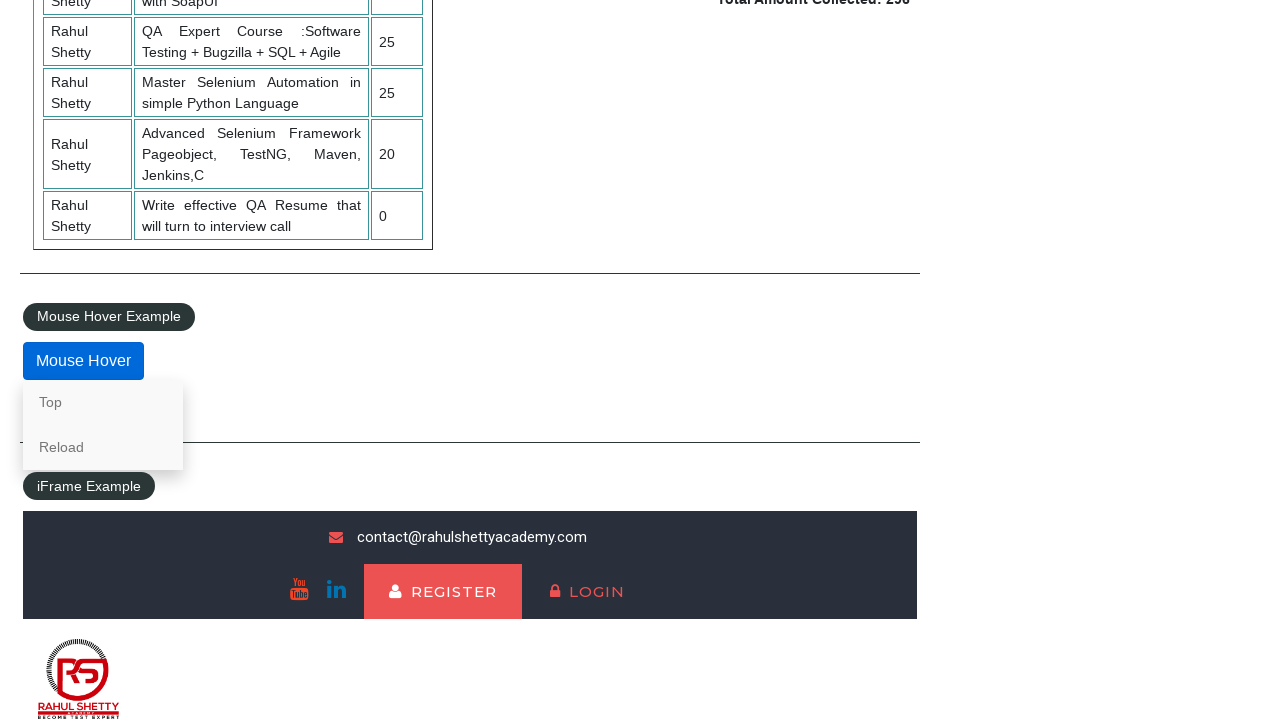

Hovered over 'Top' link in dropdown menu at (103, 402) on text=Top
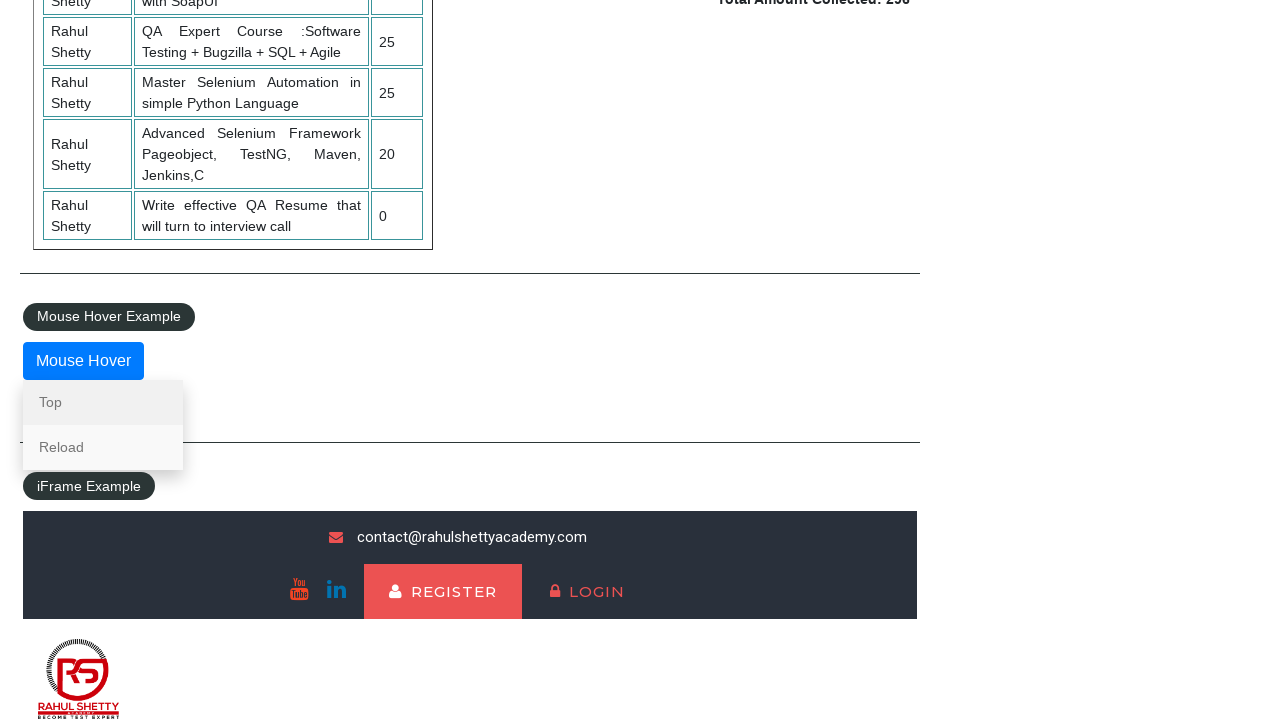

Clicked on 'Reload' link from dropdown menu at (103, 447) on text=Reload
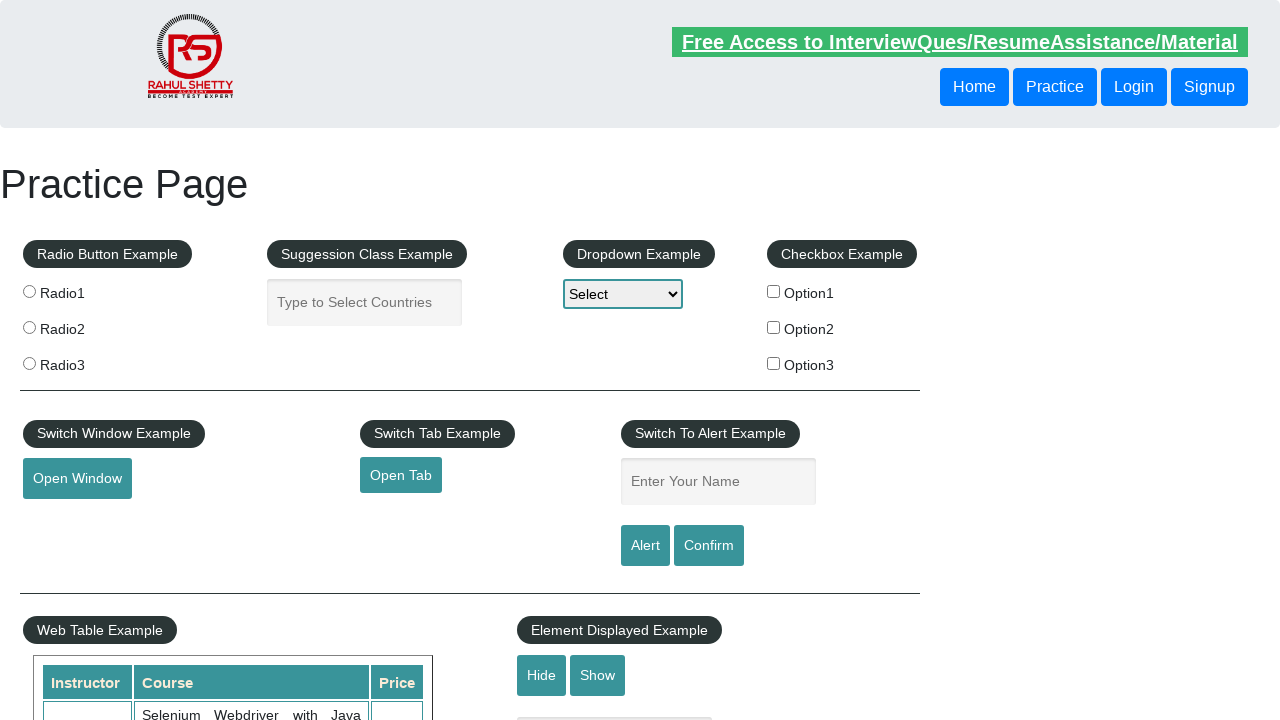

Waited 5 seconds for action to complete
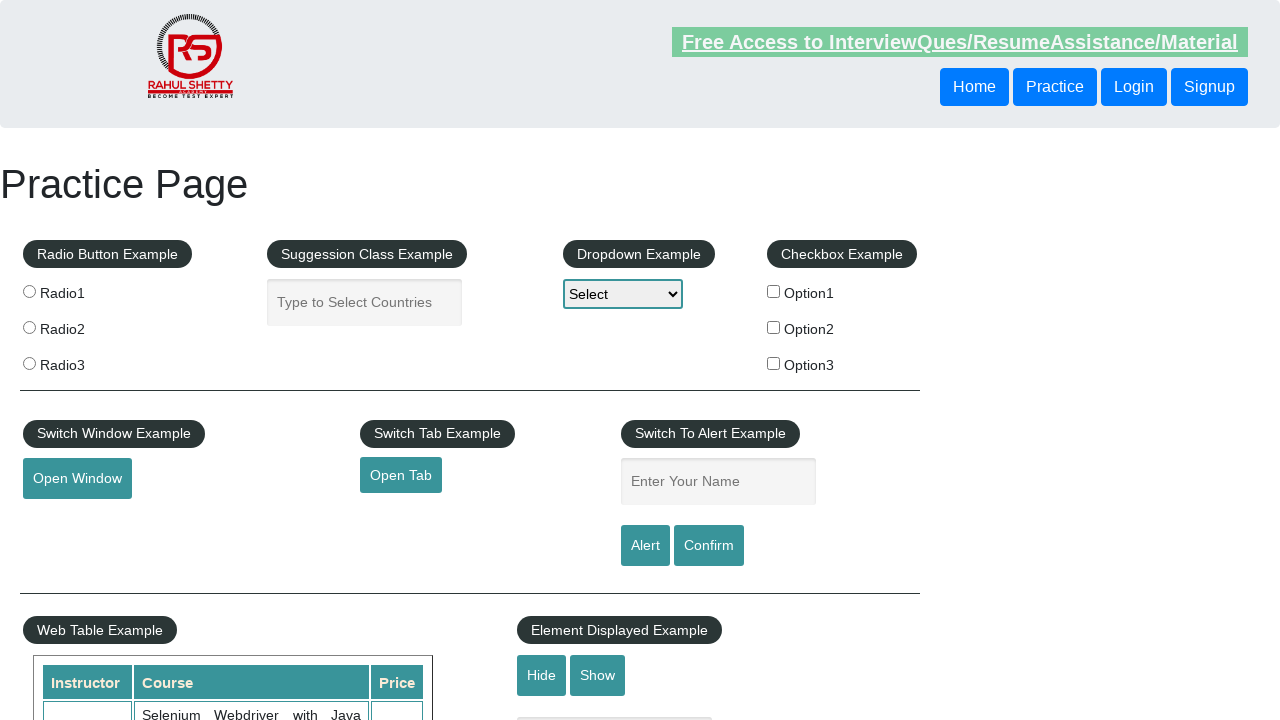

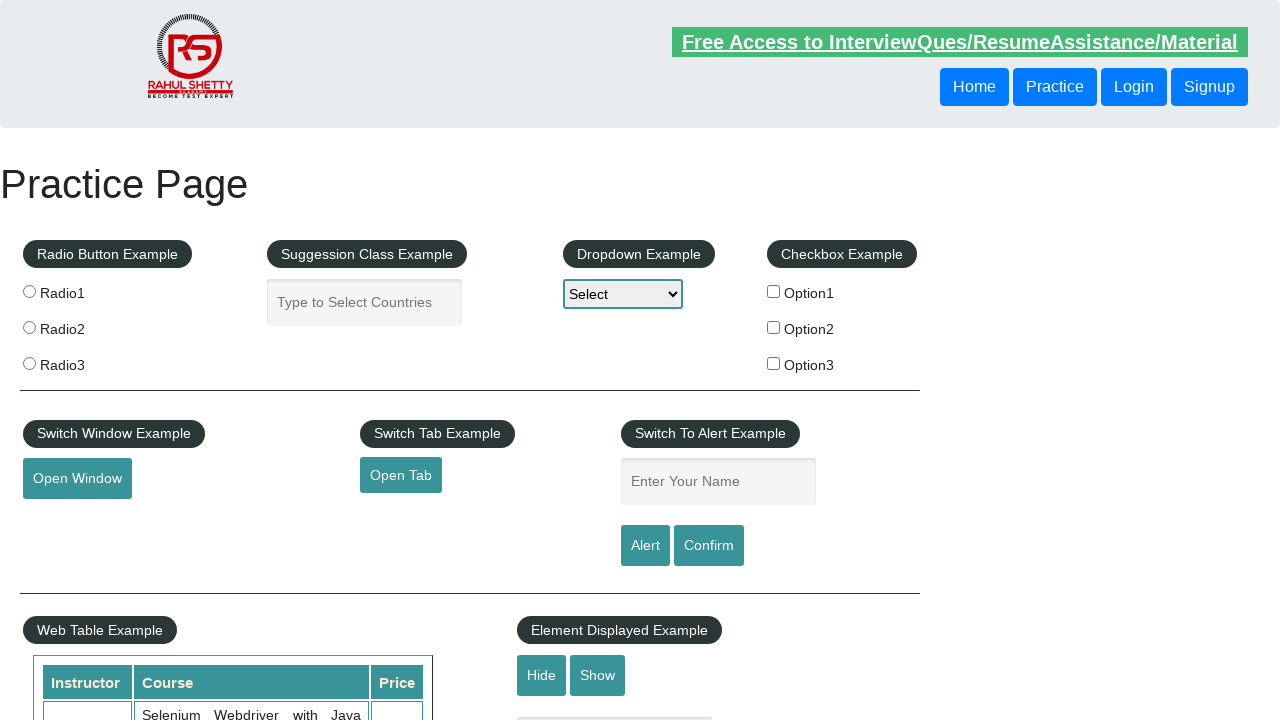